Tests prompt alert functionality by clicking a button to trigger a prompt alert, entering text into it, and accepting it

Starting URL: https://demoqa.com/alerts

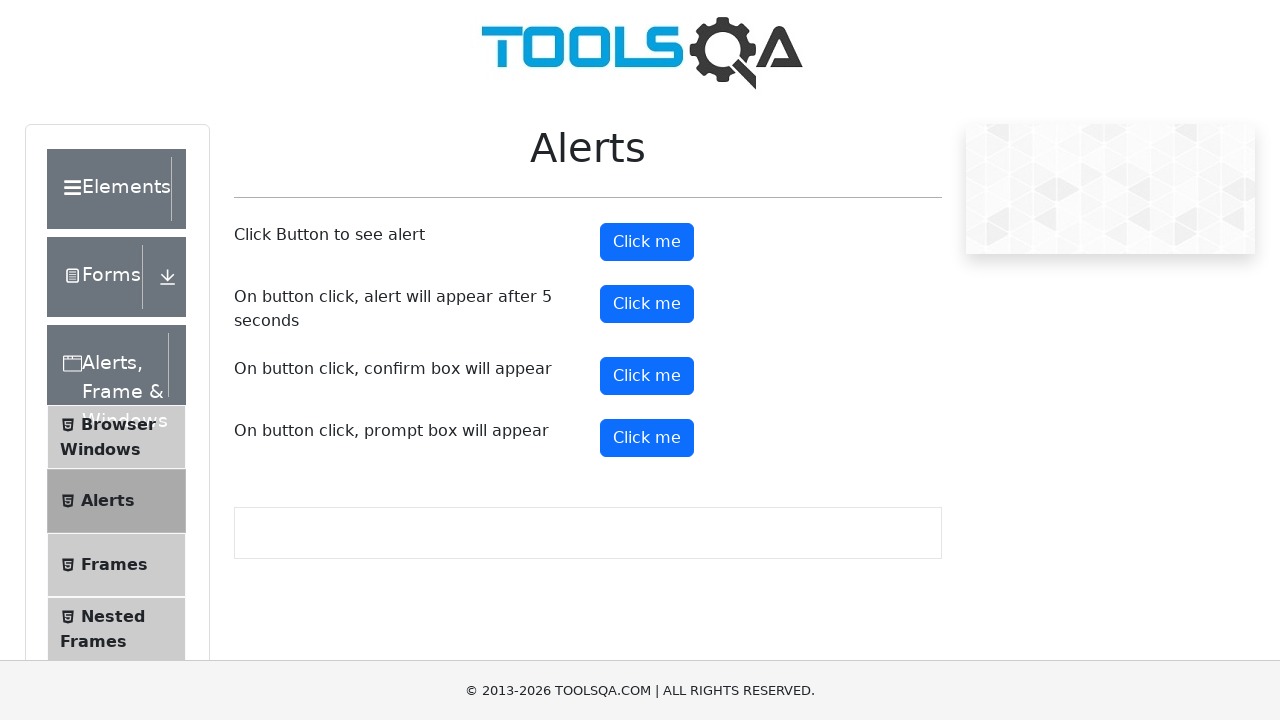

Clicked prompt alert button at (647, 438) on xpath=//button[@id='promtButton']
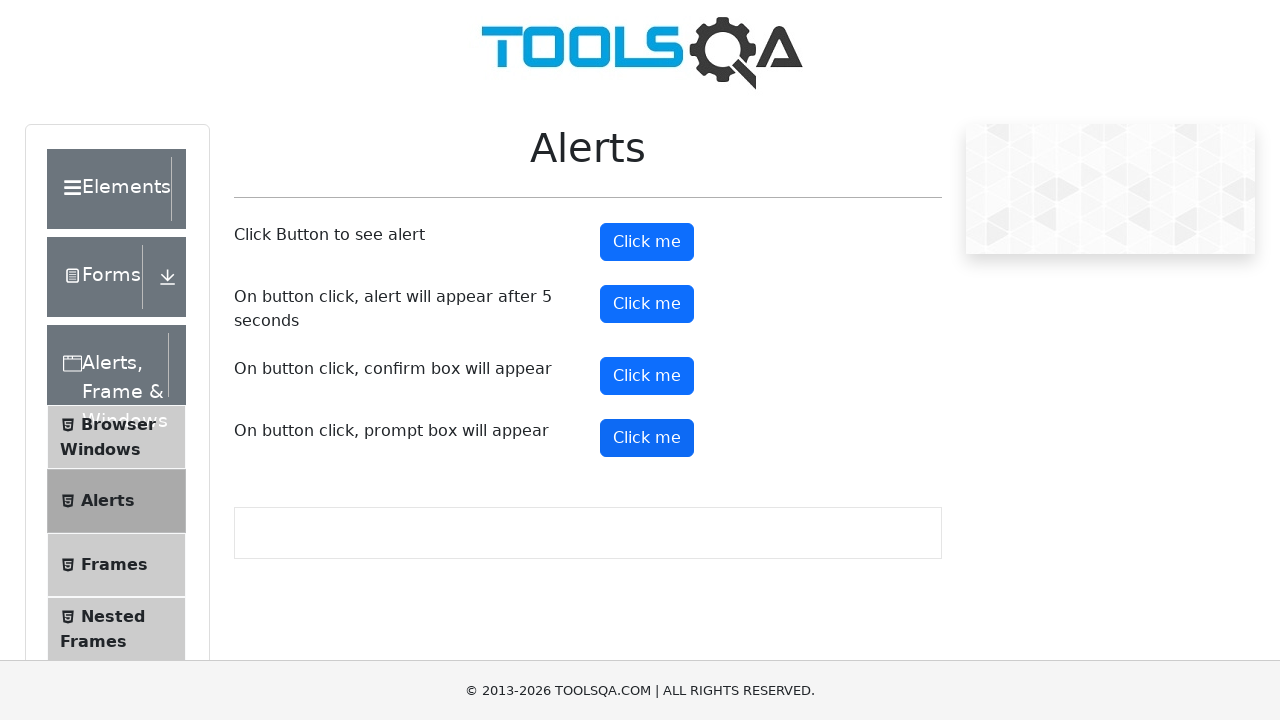

Waited for alert dialog to appear
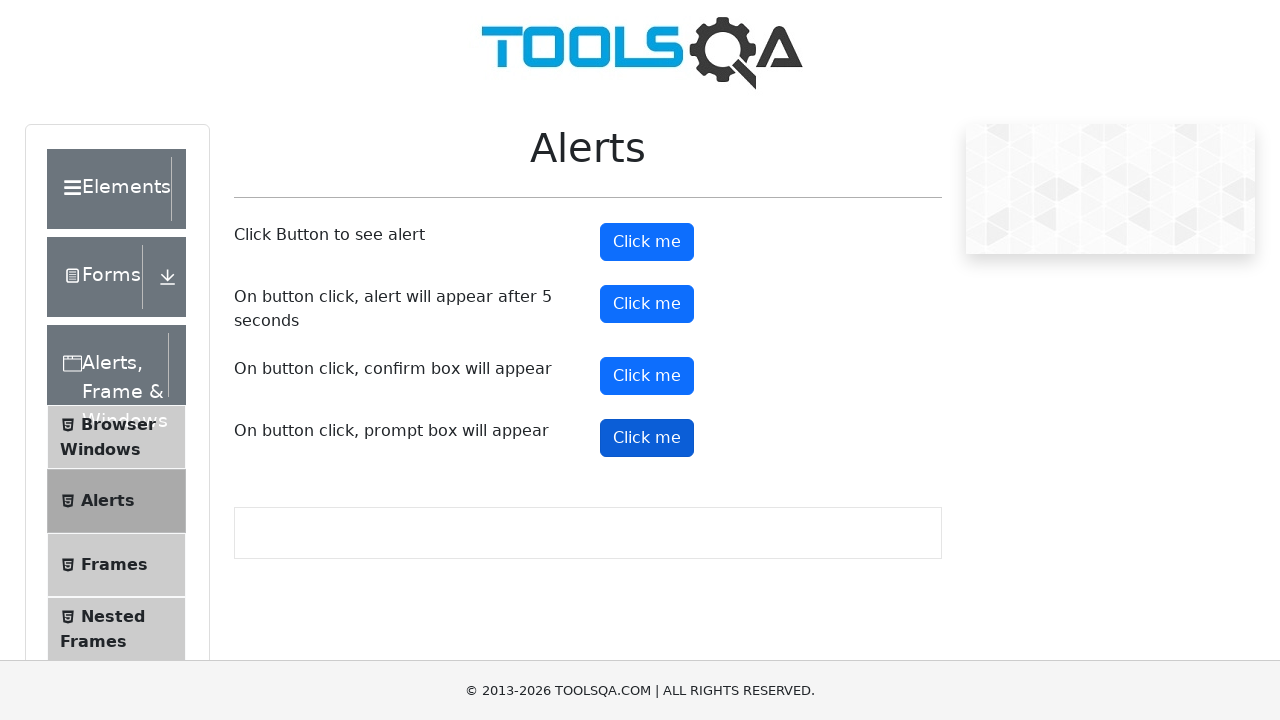

Set up dialog handler to accept prompt with text 'My Name is Ashvini'
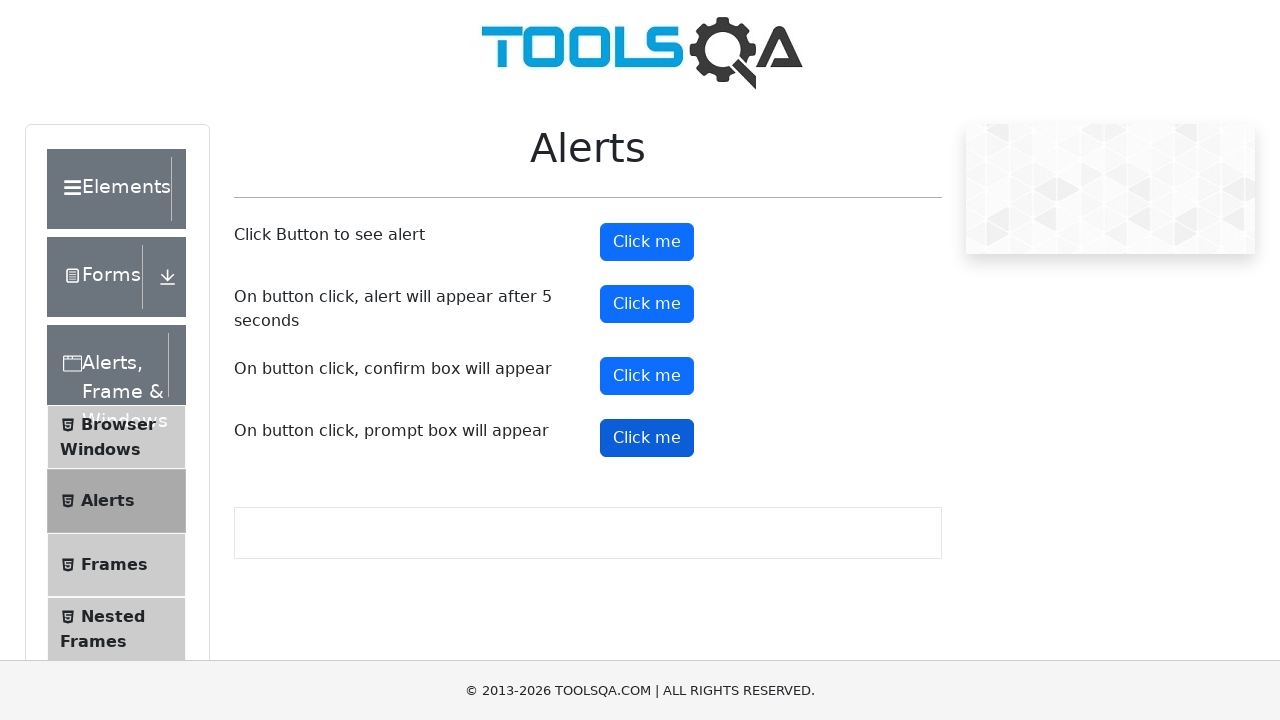

Evaluated prompt dialog and accepted with entered text
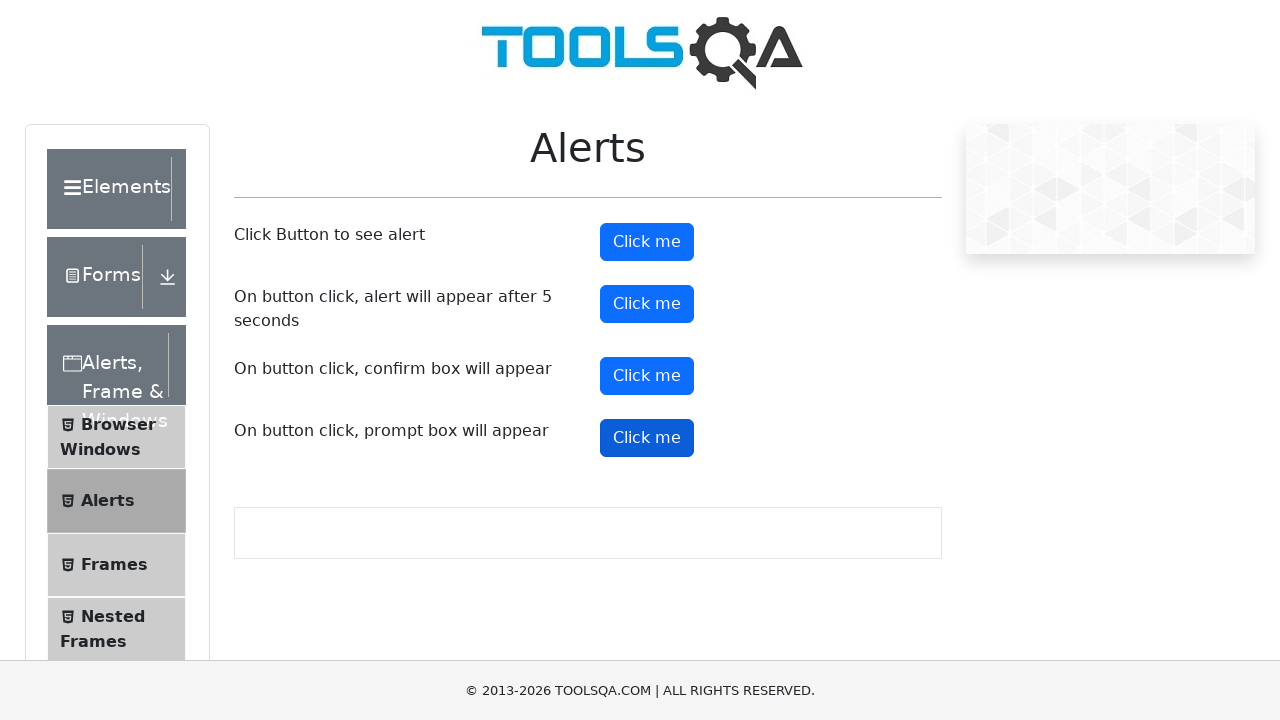

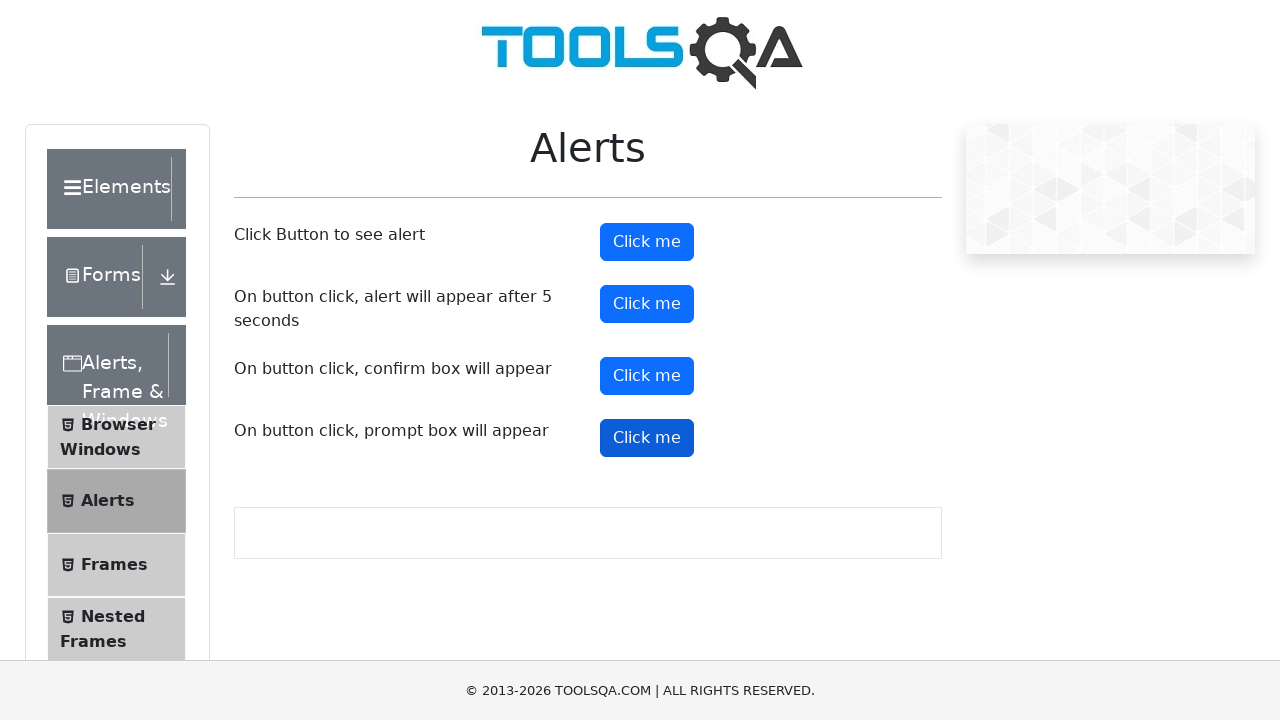